Navigates to Tesla's website and verifies that the Solar Panels header element is displayed on the page

Starting URL: https://www.tesla.com/

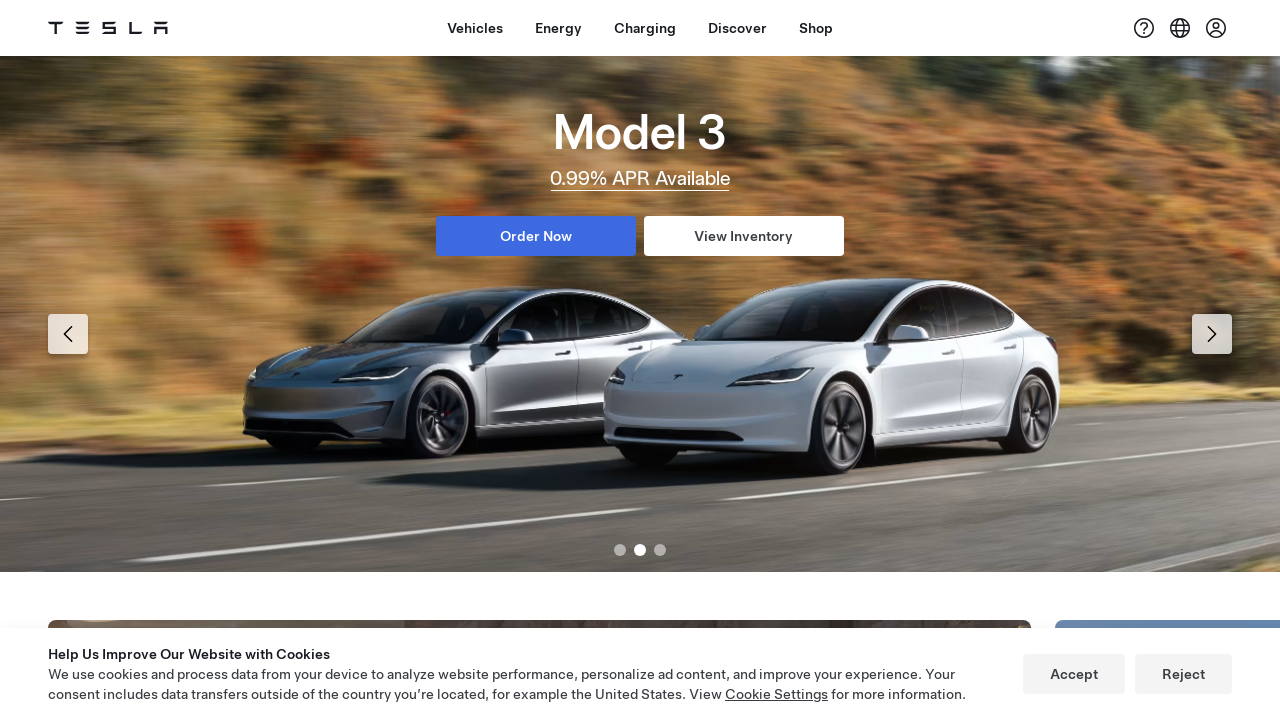

Located Solar Panels header element using XPath
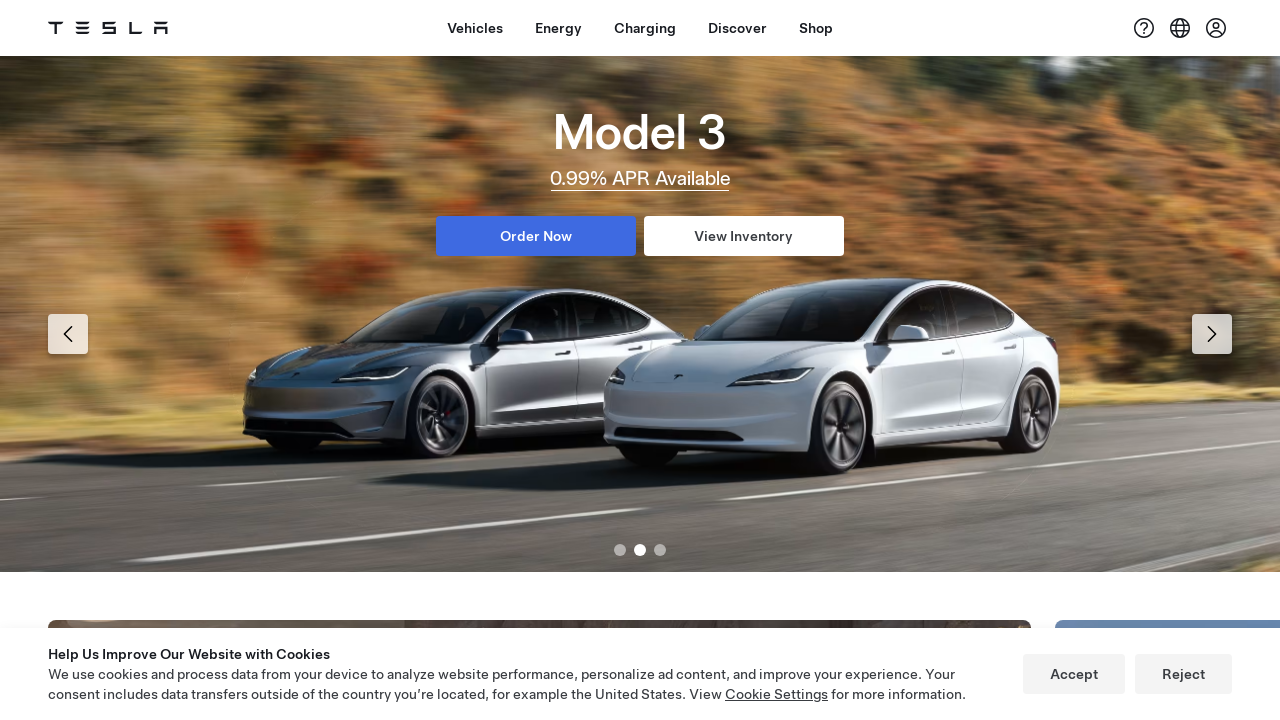

Solar Panels header element is displayed on the page
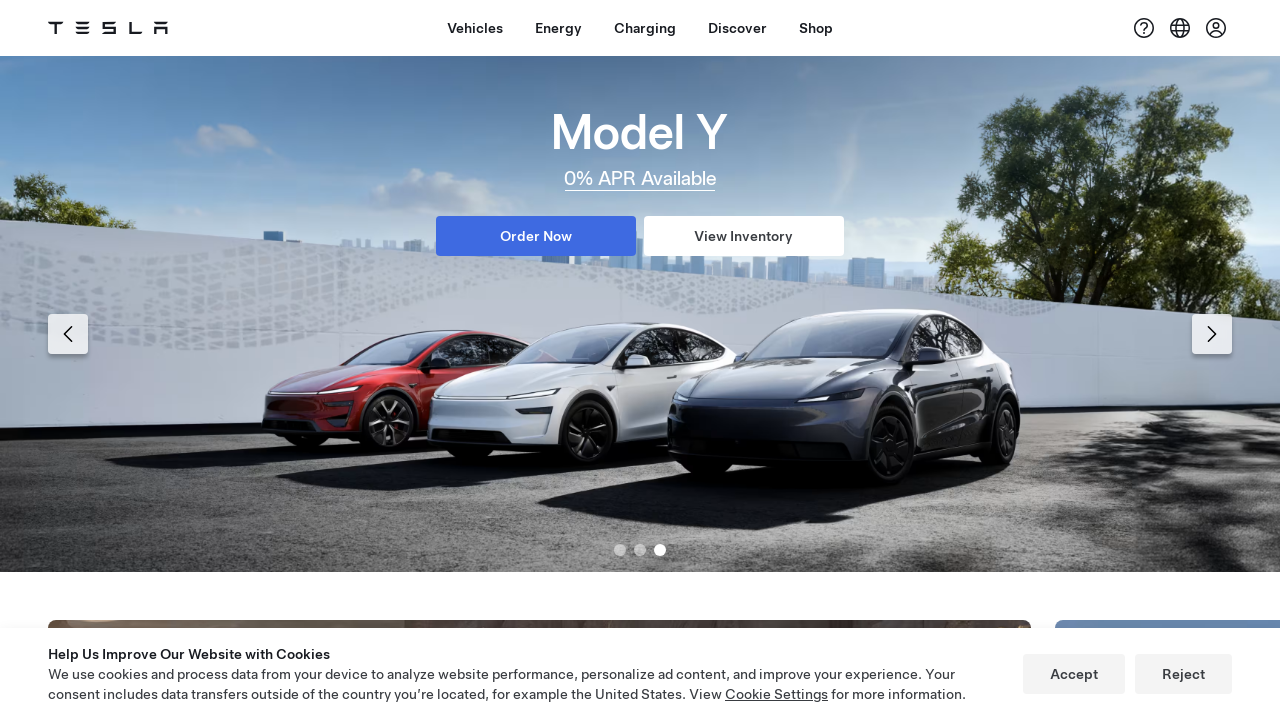

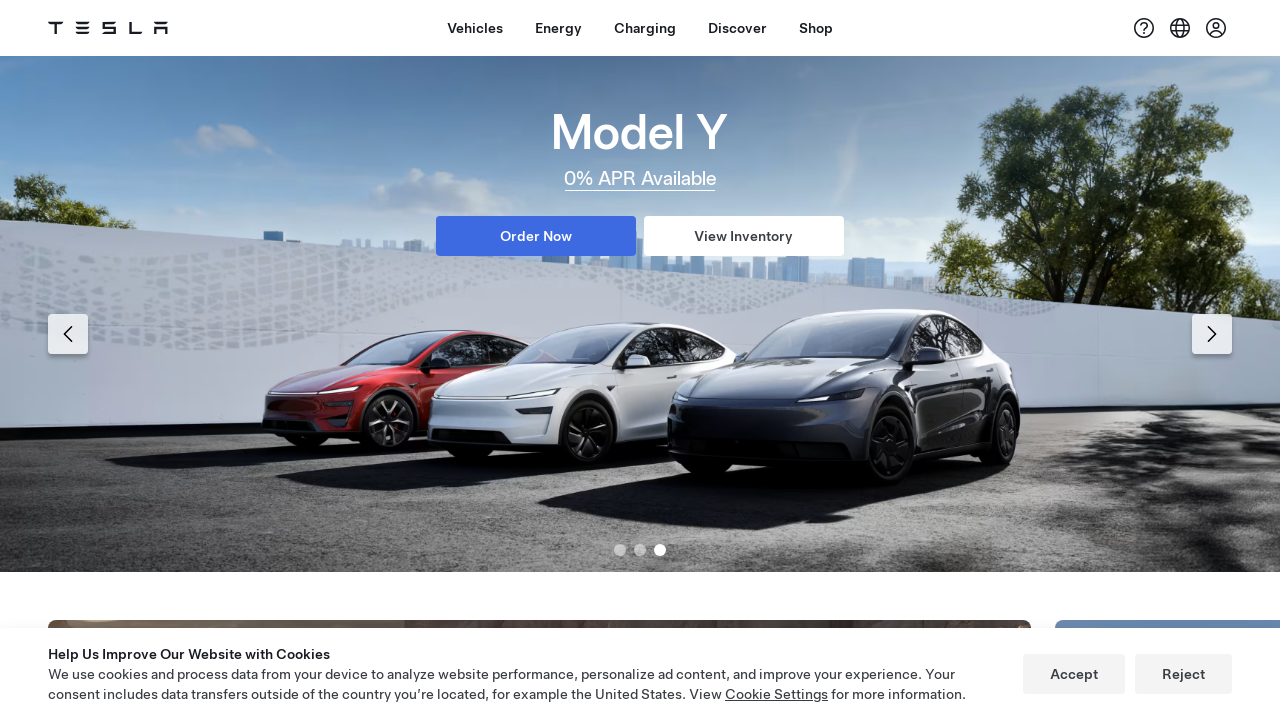